Tests infinite scroll page by clicking on the Infinite Scroll link, scrolling to the bottom of the page twice, scrolling back to top, and verifying the h3 header displays "Infinite Scroll".

Starting URL: http://the-internet.herokuapp.com/

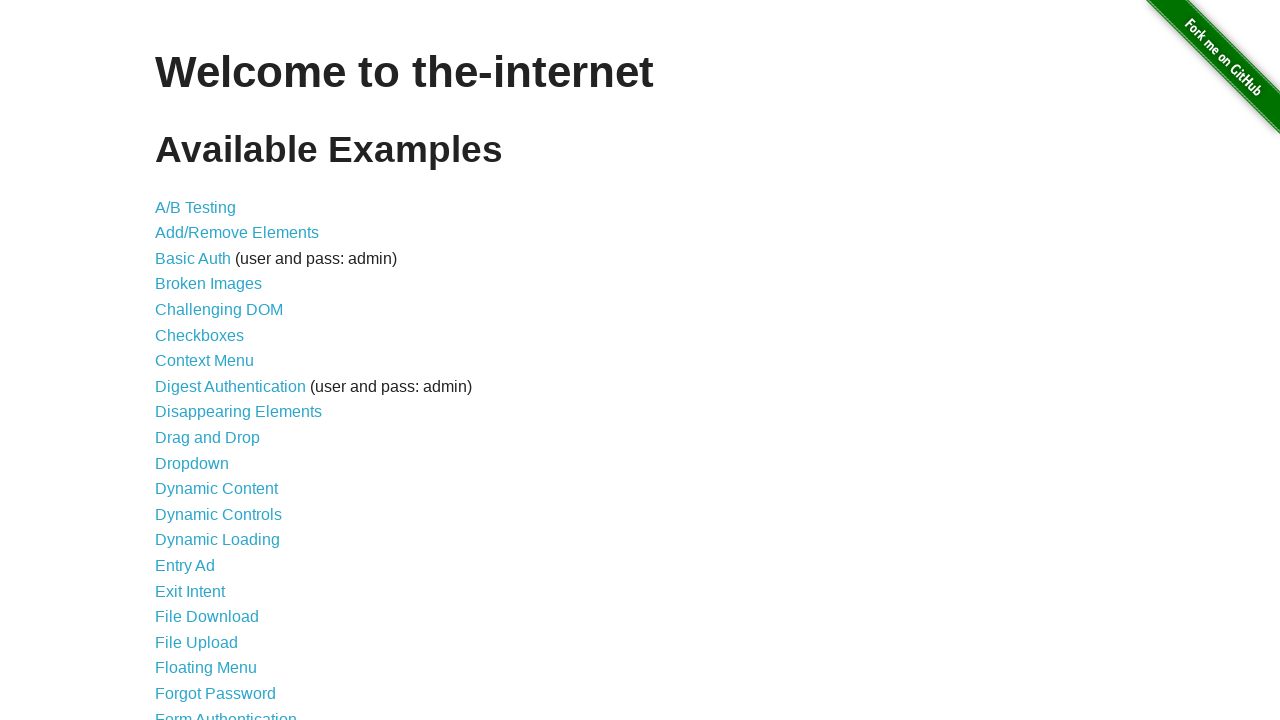

Clicked on Infinite Scroll link at (201, 360) on text=Infinite Scroll
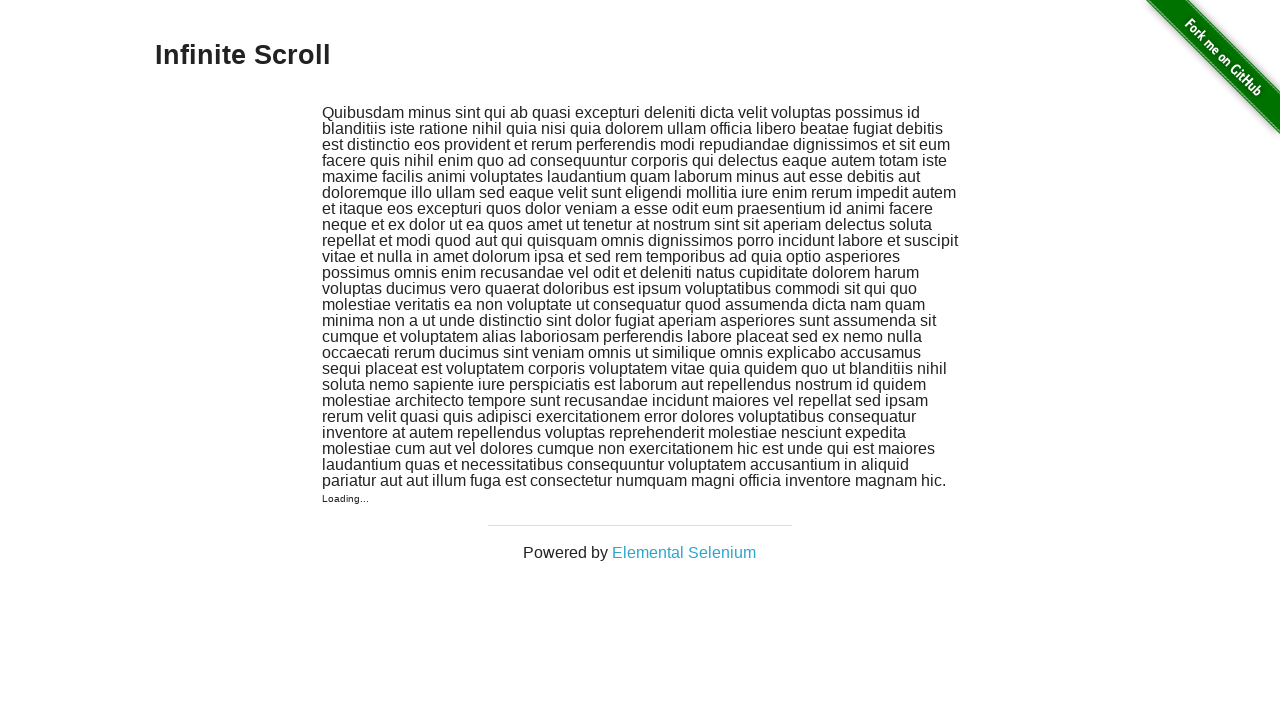

h3 header element loaded on infinite scroll page
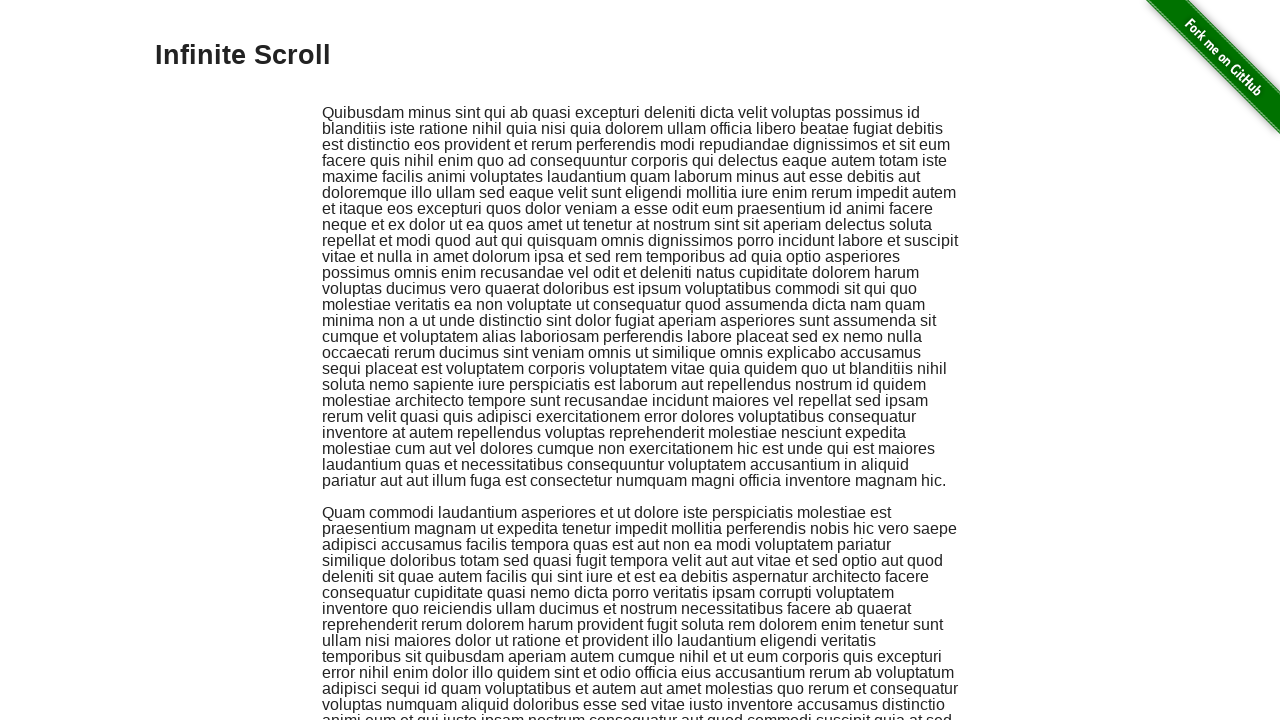

Scrolled to bottom of page (iteration 1/2)
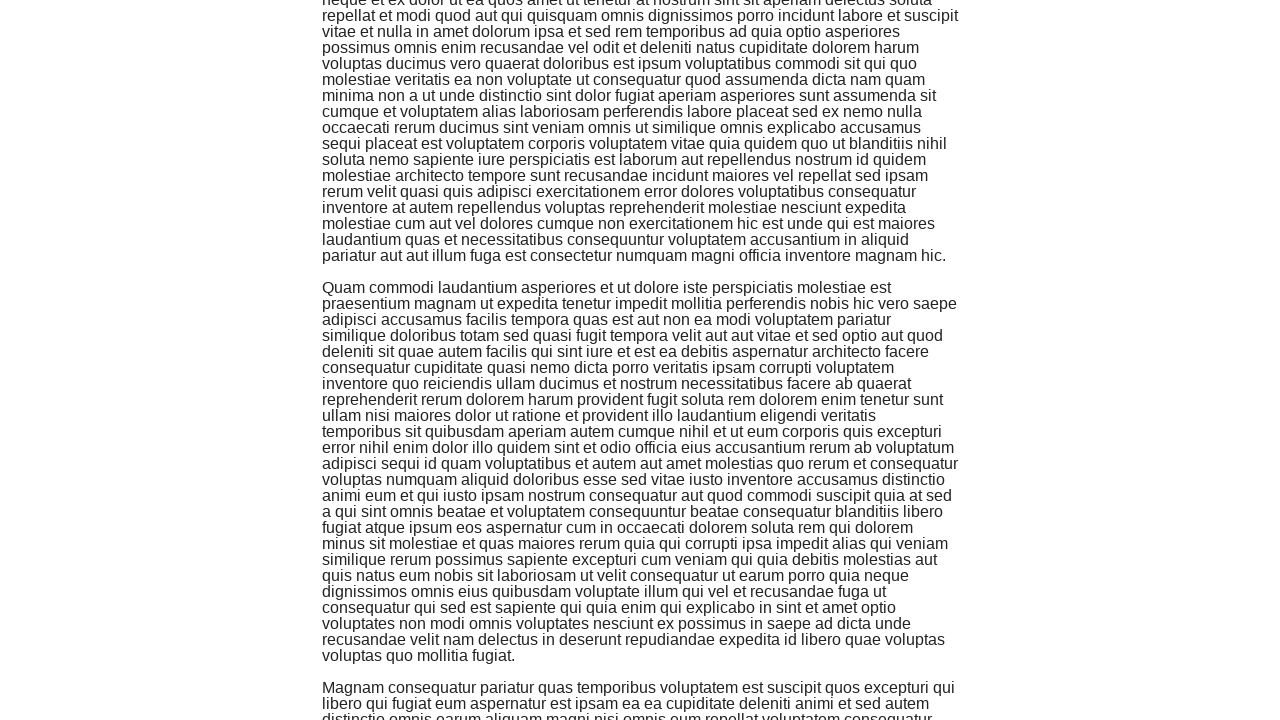

Waited for content to load after scroll
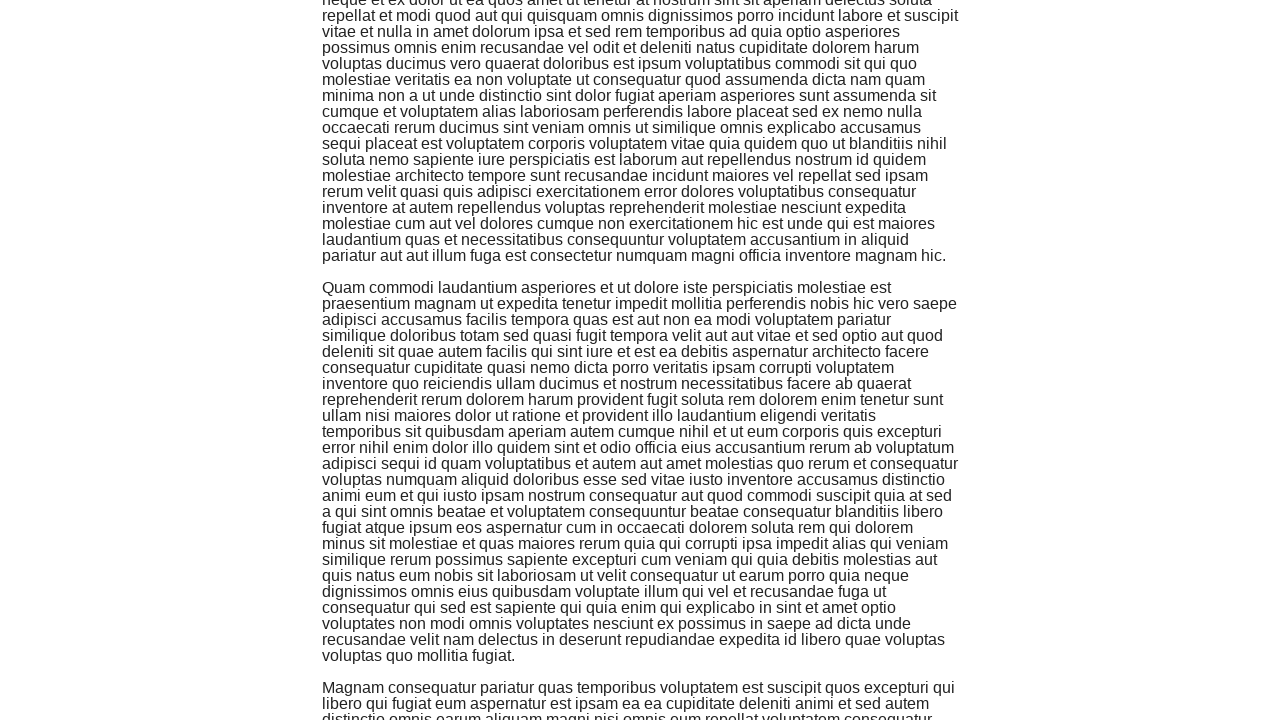

Scrolled to bottom of page (iteration 2/2)
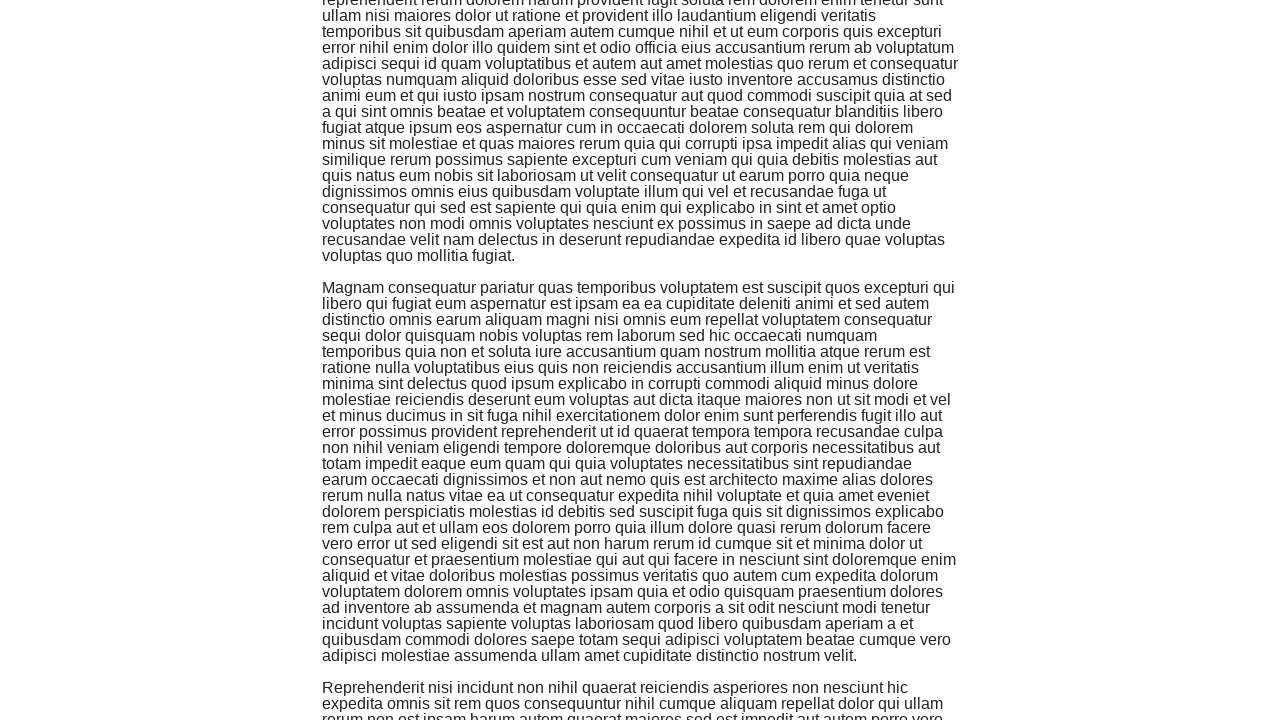

Waited for content to load after scroll
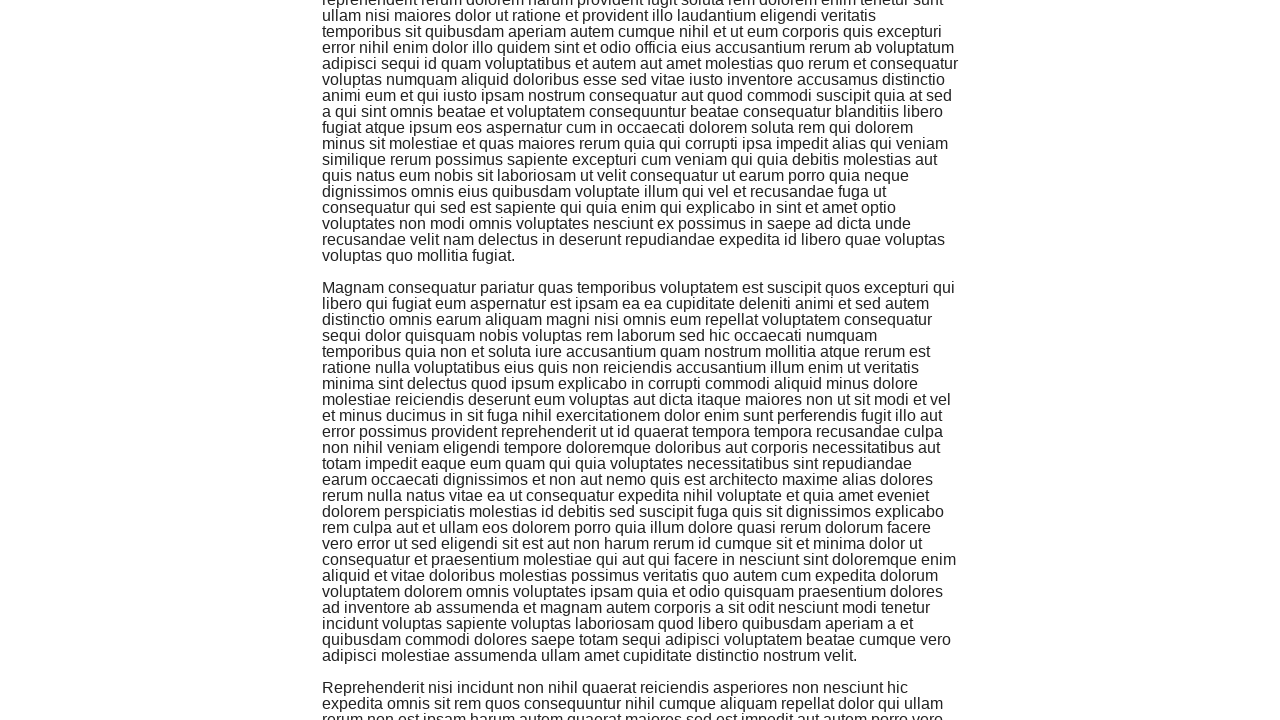

Scrolled back to top of page
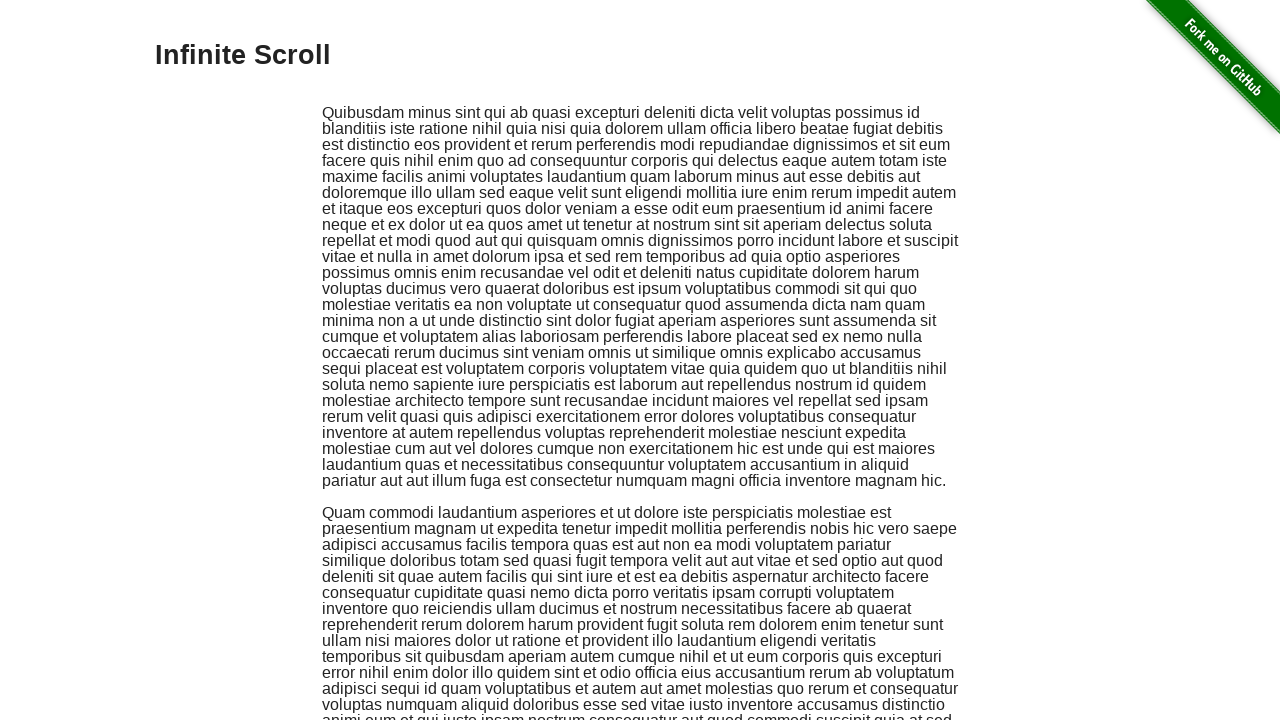

Retrieved h3 header text content
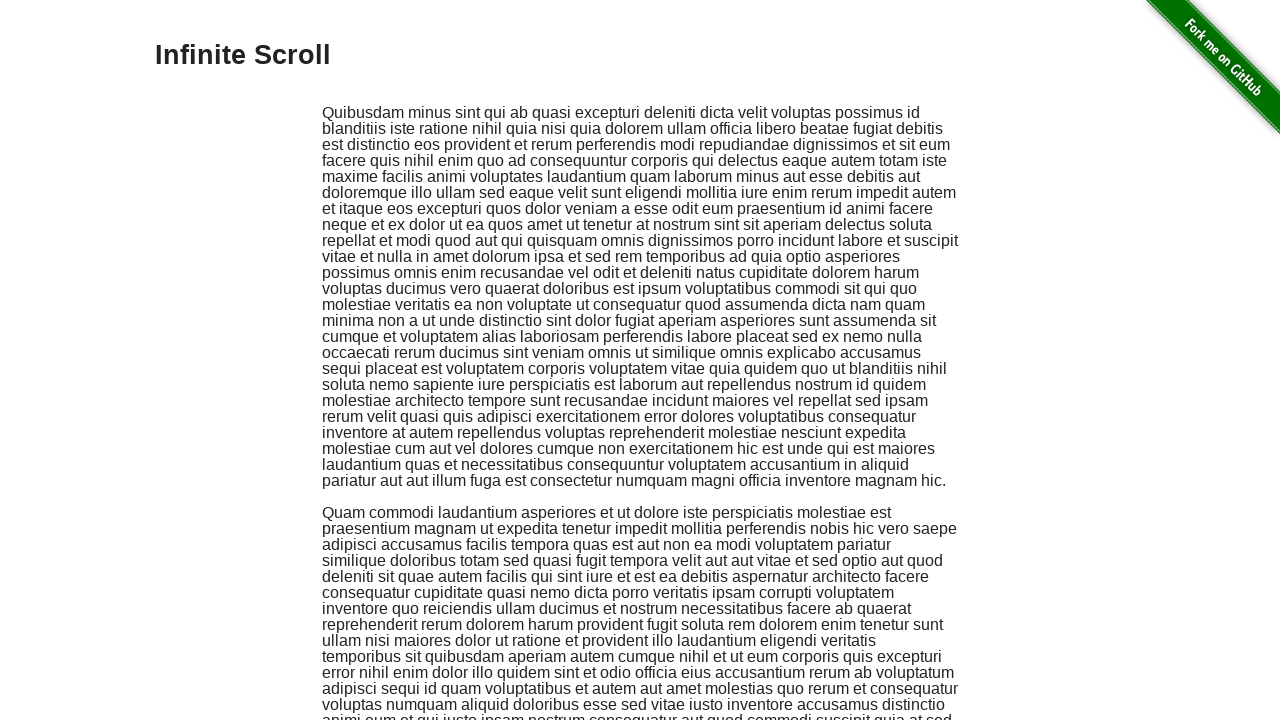

Verified h3 header displays 'Infinite Scroll'
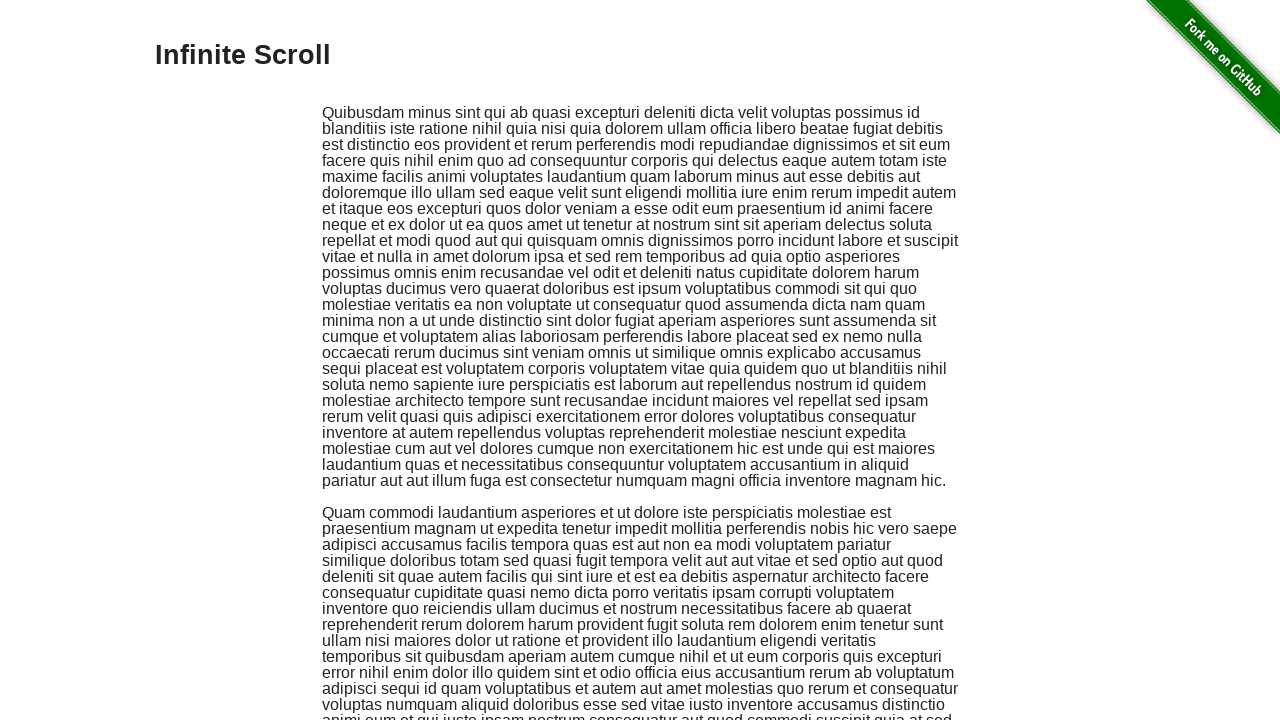

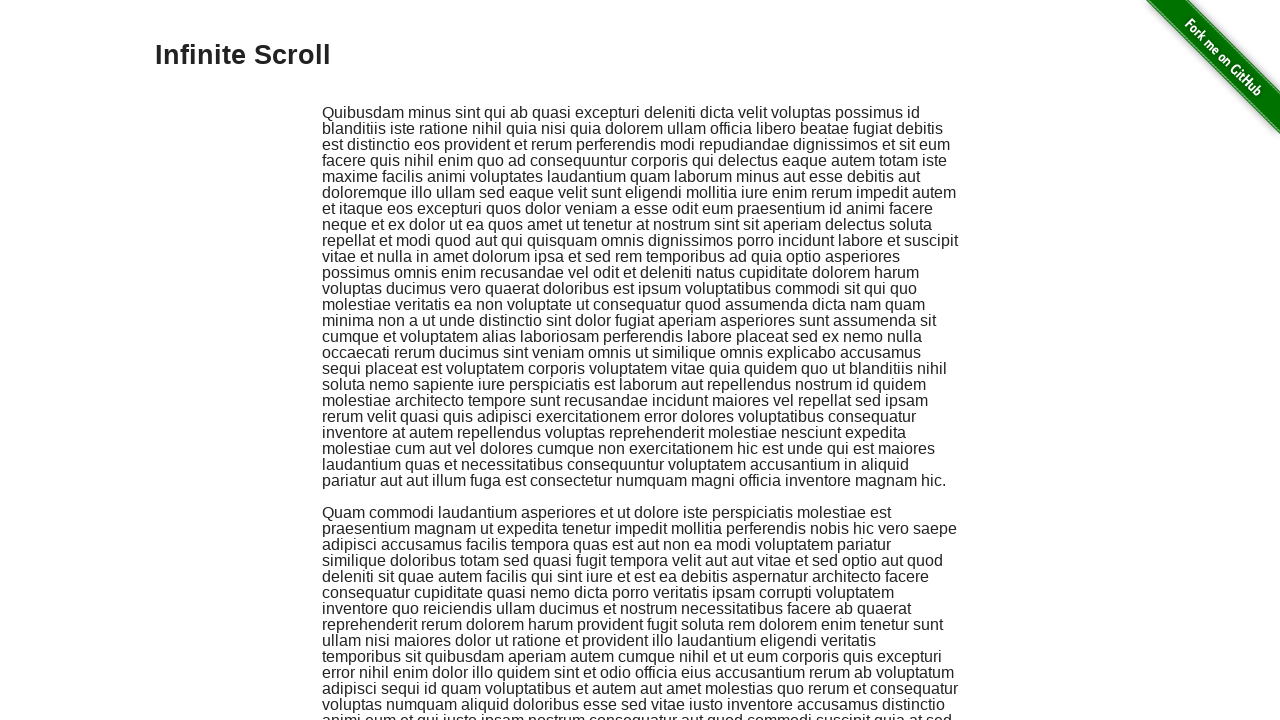